Tests that clicking Clear completed removes all completed items from the list

Starting URL: https://demo.playwright.dev/todomvc

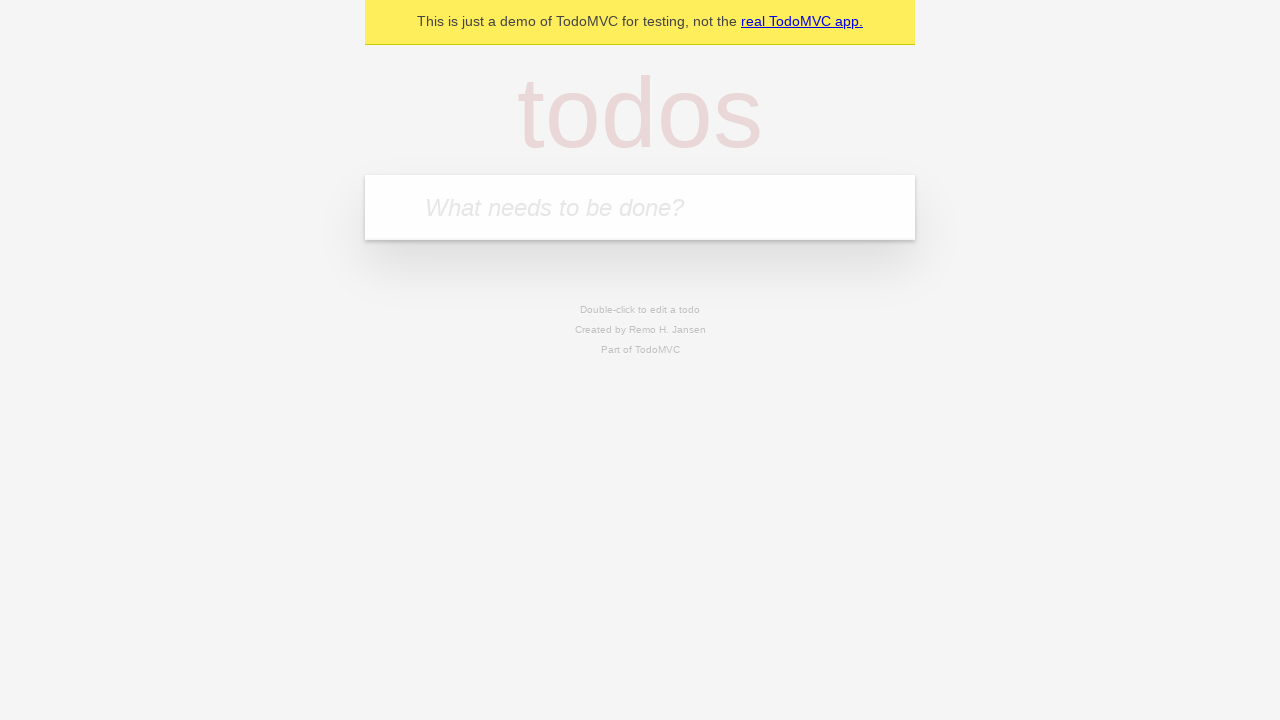

Filled todo input with 'buy some cheese' on internal:attr=[placeholder="What needs to be done?"i]
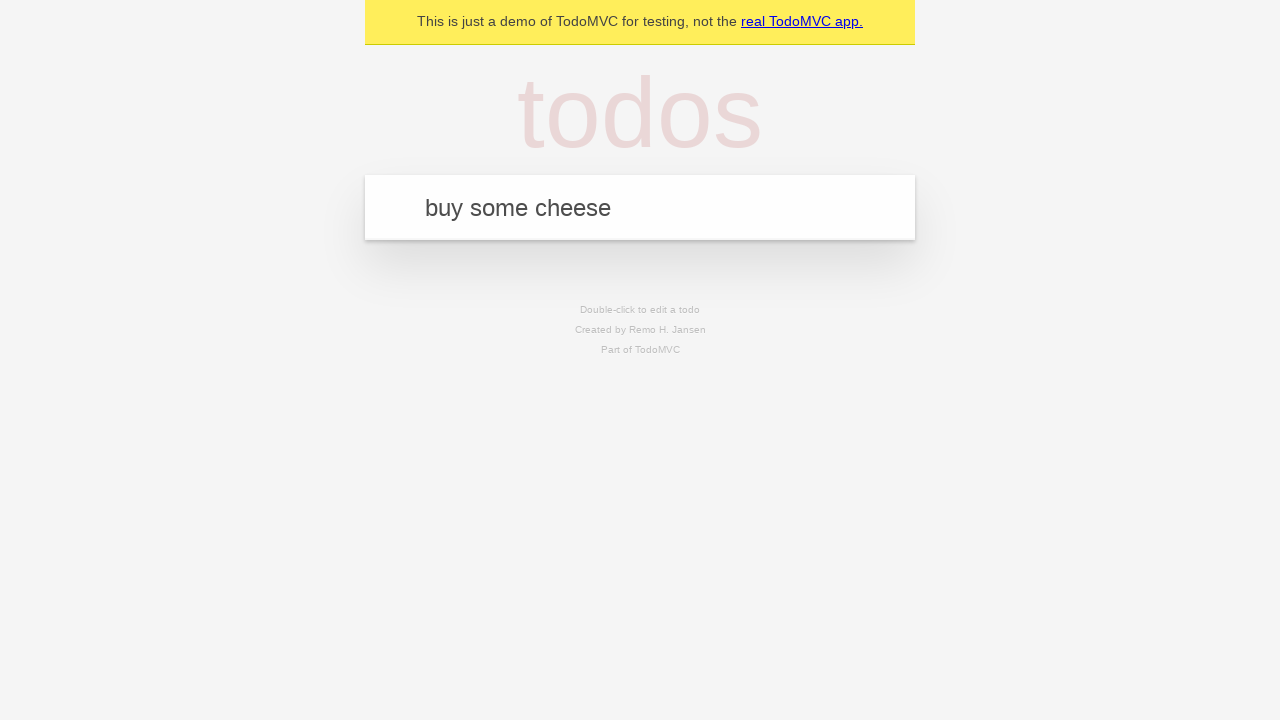

Pressed Enter to add todo 'buy some cheese' on internal:attr=[placeholder="What needs to be done?"i]
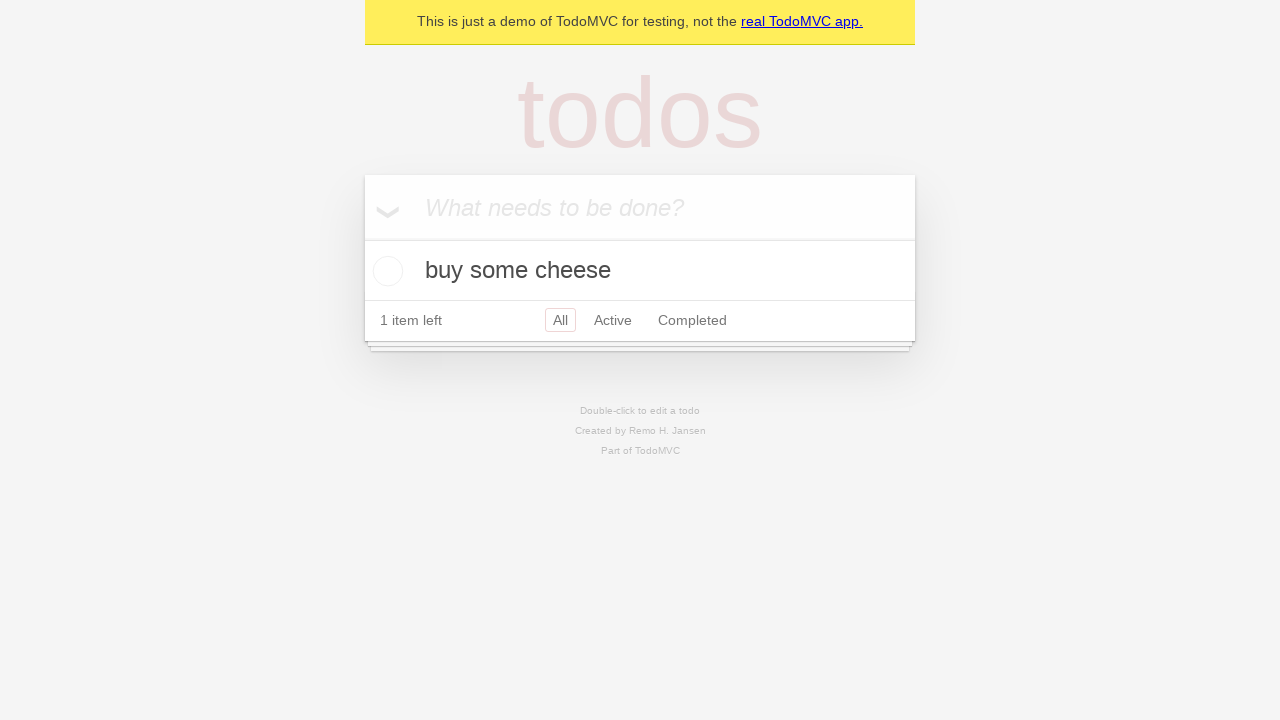

Filled todo input with 'feed the cat' on internal:attr=[placeholder="What needs to be done?"i]
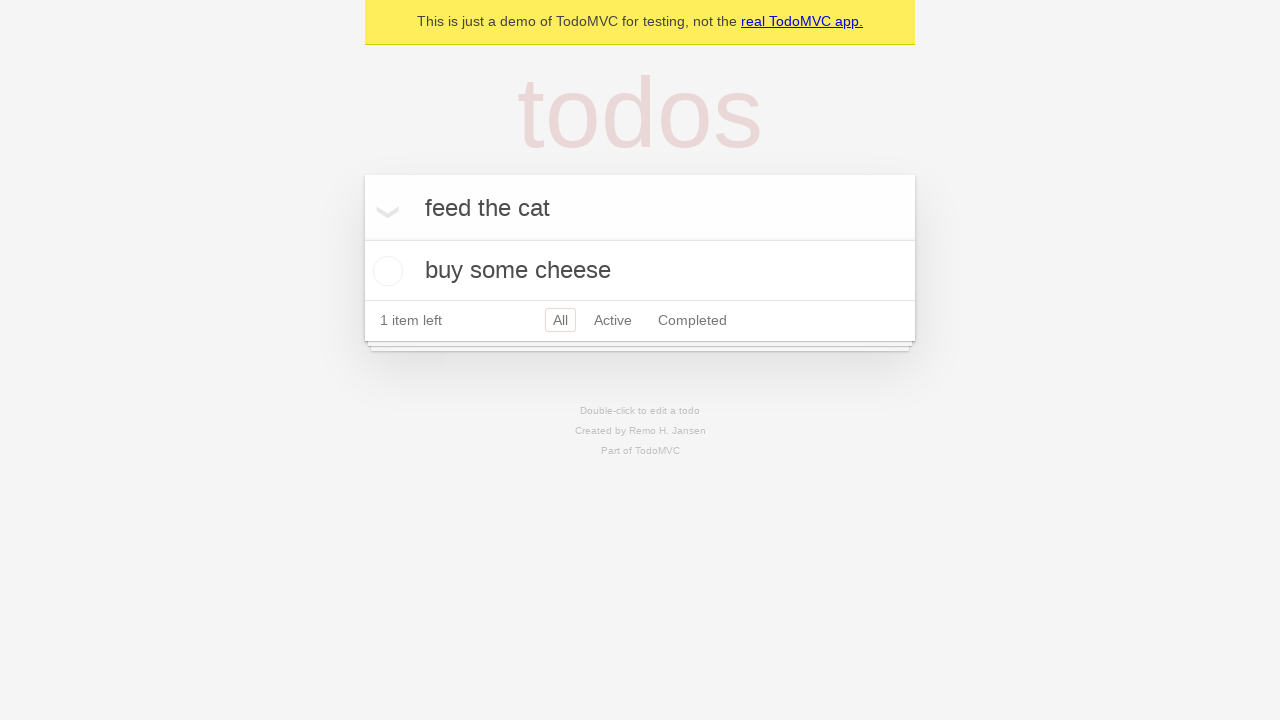

Pressed Enter to add todo 'feed the cat' on internal:attr=[placeholder="What needs to be done?"i]
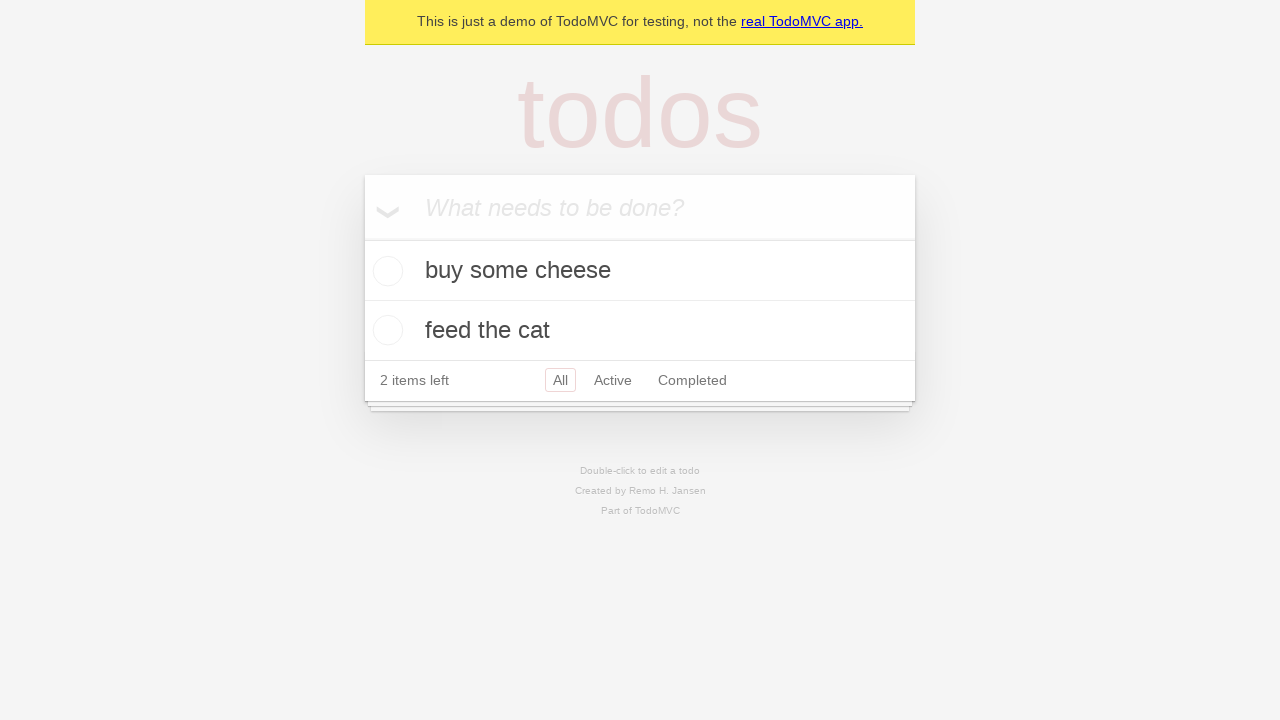

Filled todo input with 'book a doctors appointment' on internal:attr=[placeholder="What needs to be done?"i]
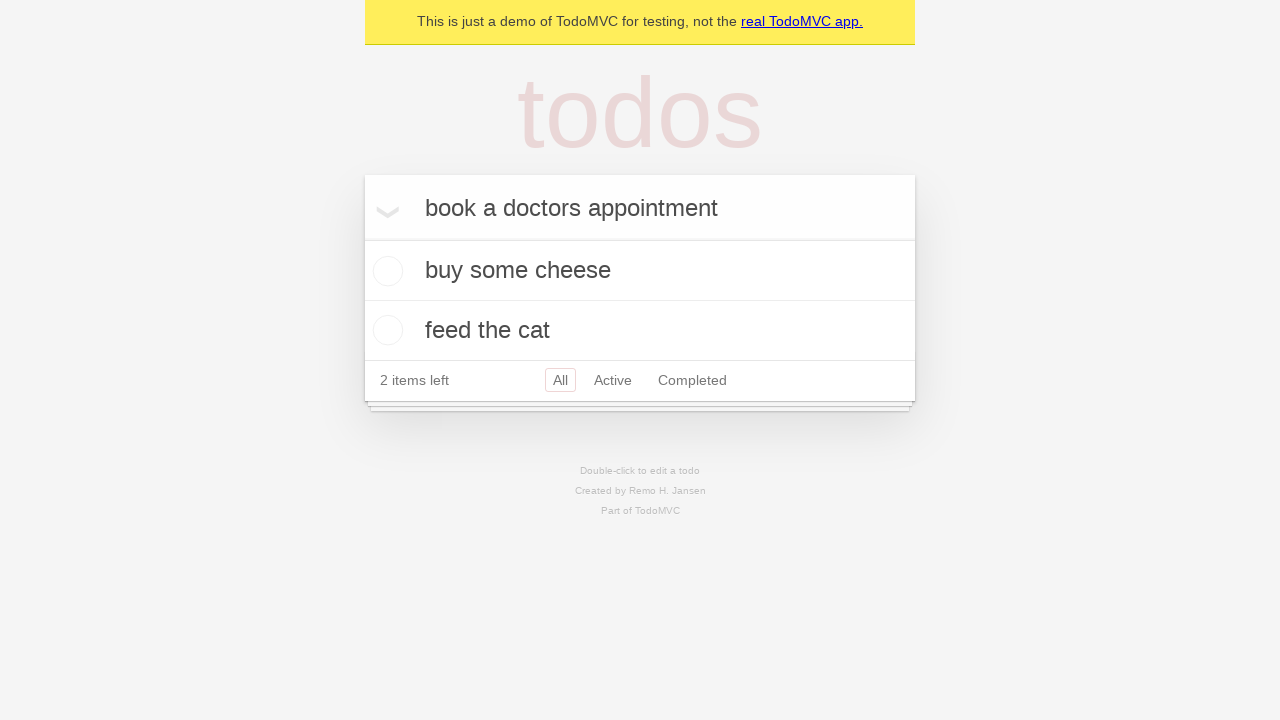

Pressed Enter to add todo 'book a doctors appointment' on internal:attr=[placeholder="What needs to be done?"i]
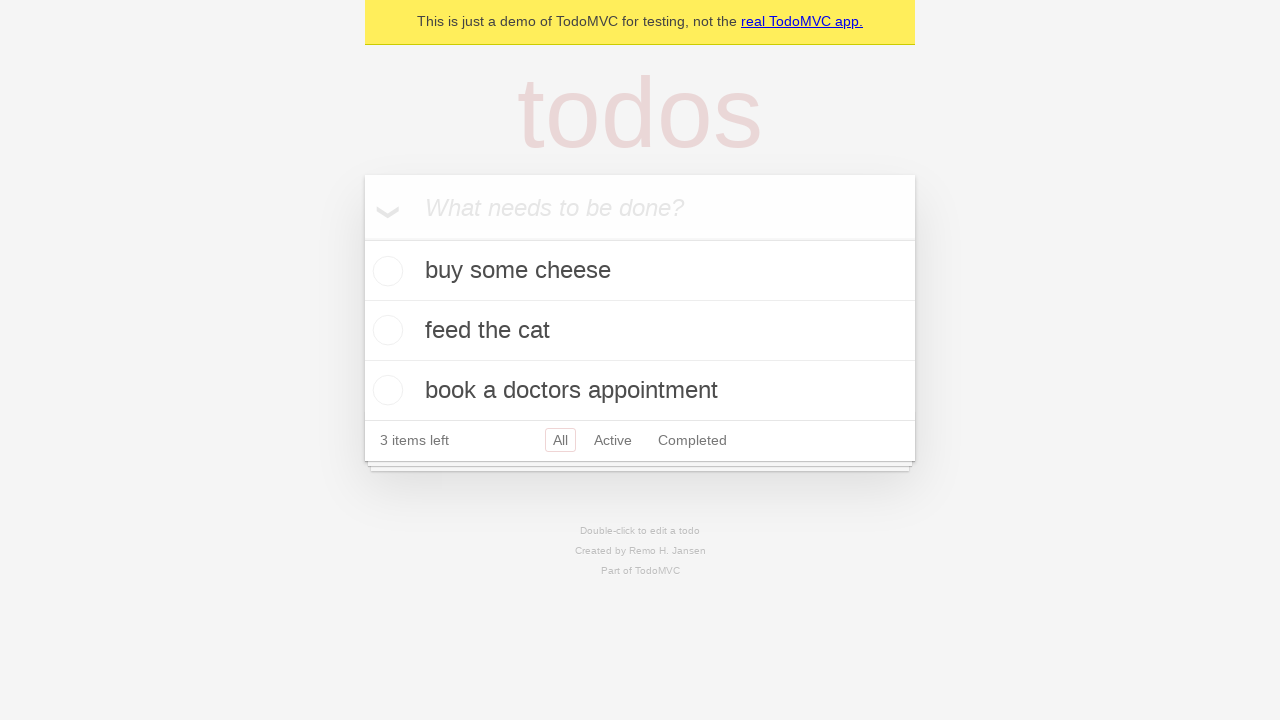

Located all todo items
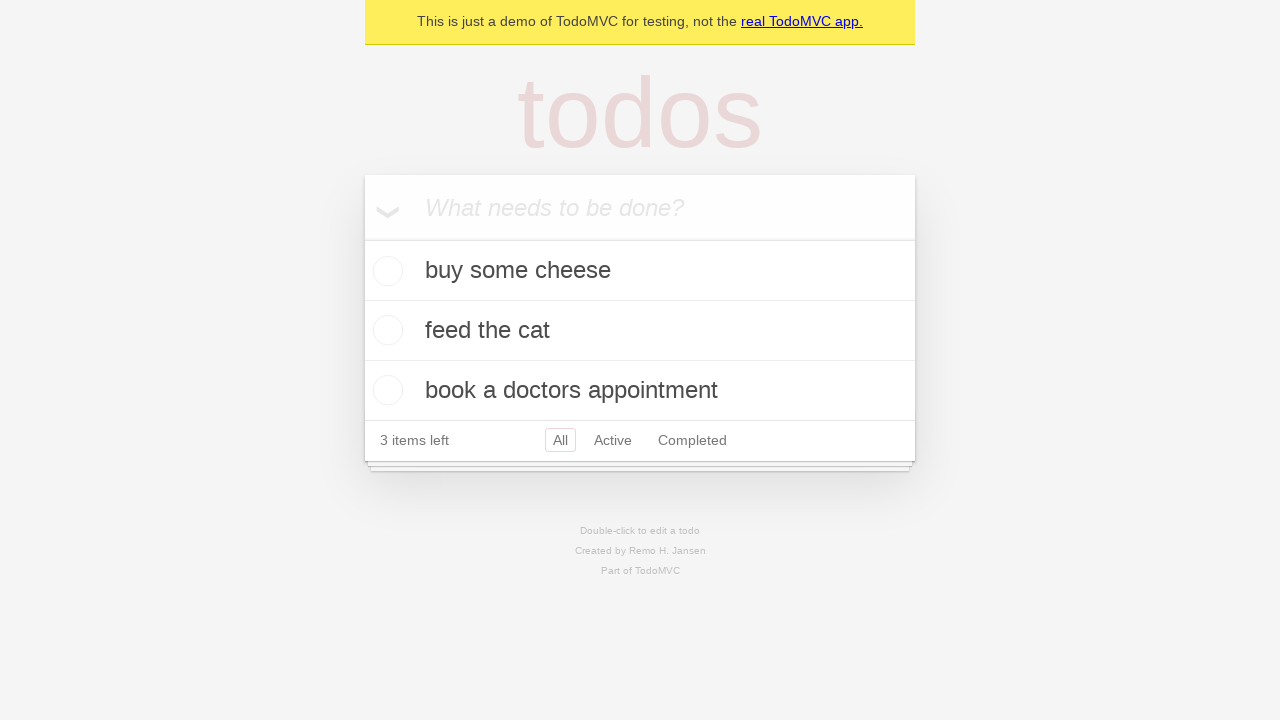

Checked the second todo item to mark it as completed at (385, 330) on internal:testid=[data-testid="todo-item"s] >> nth=1 >> internal:role=checkbox
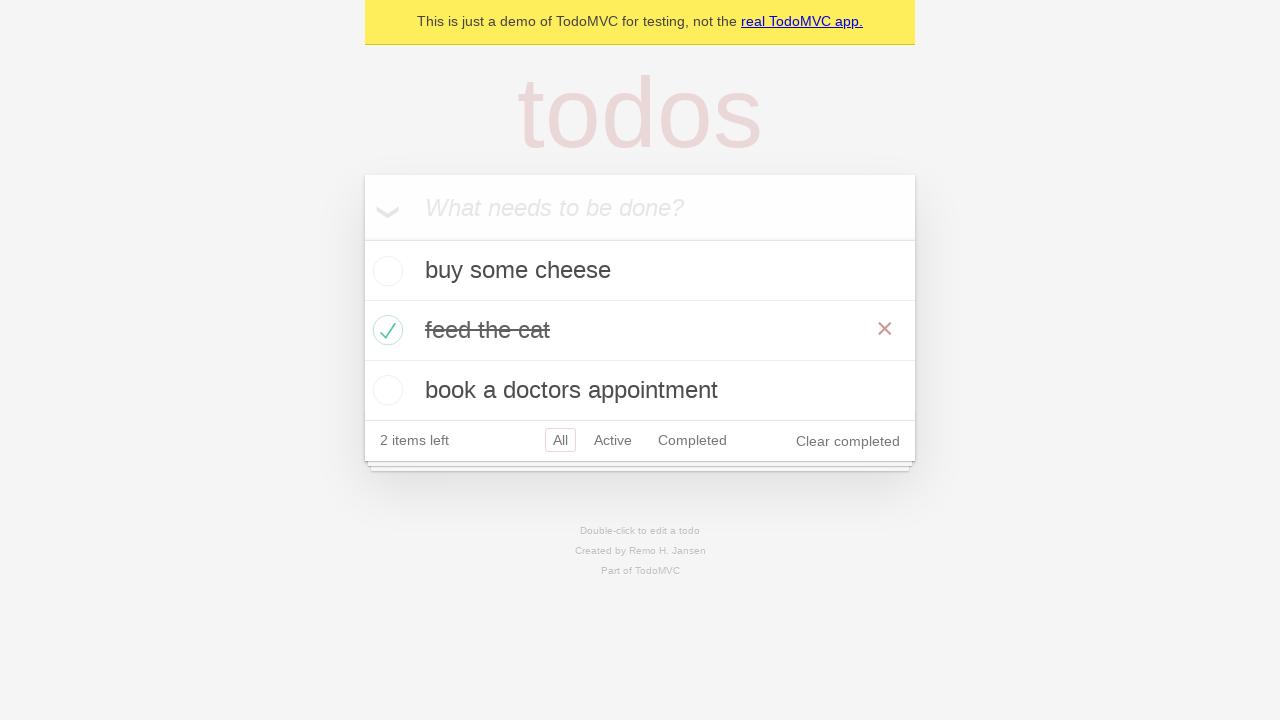

Clicked 'Clear completed' button to remove completed items at (848, 441) on internal:role=button[name="Clear completed"i]
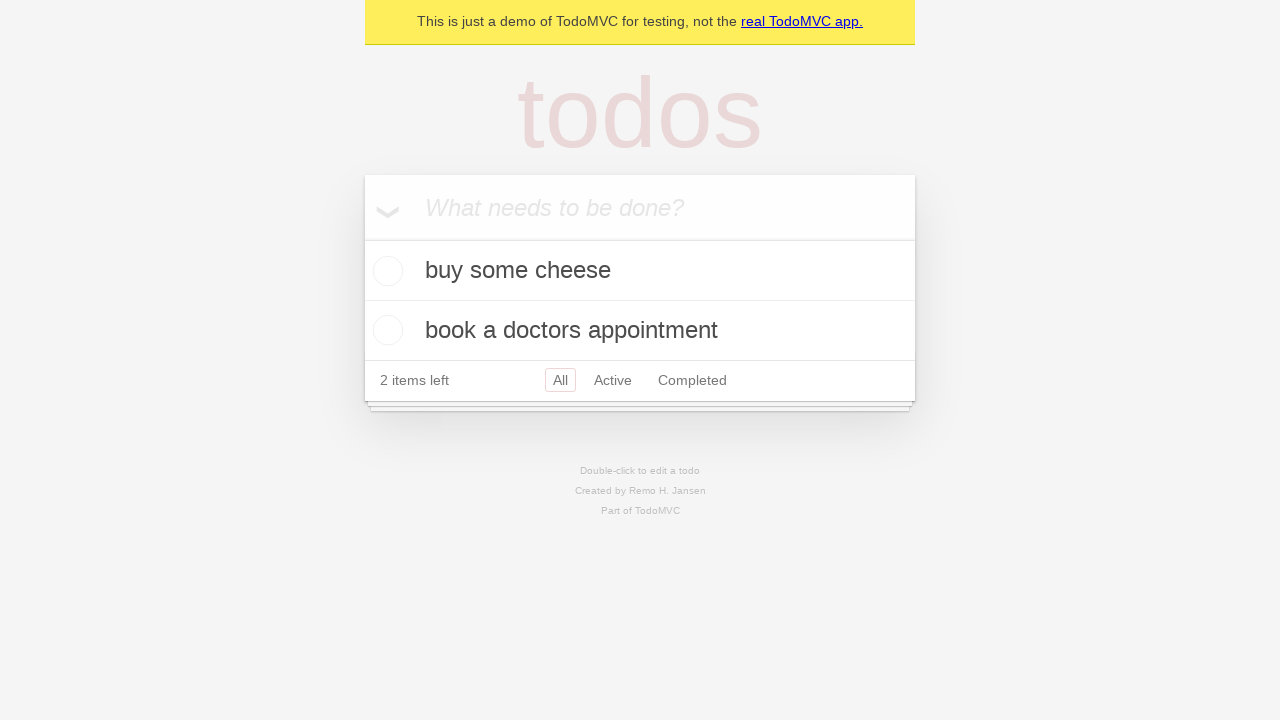

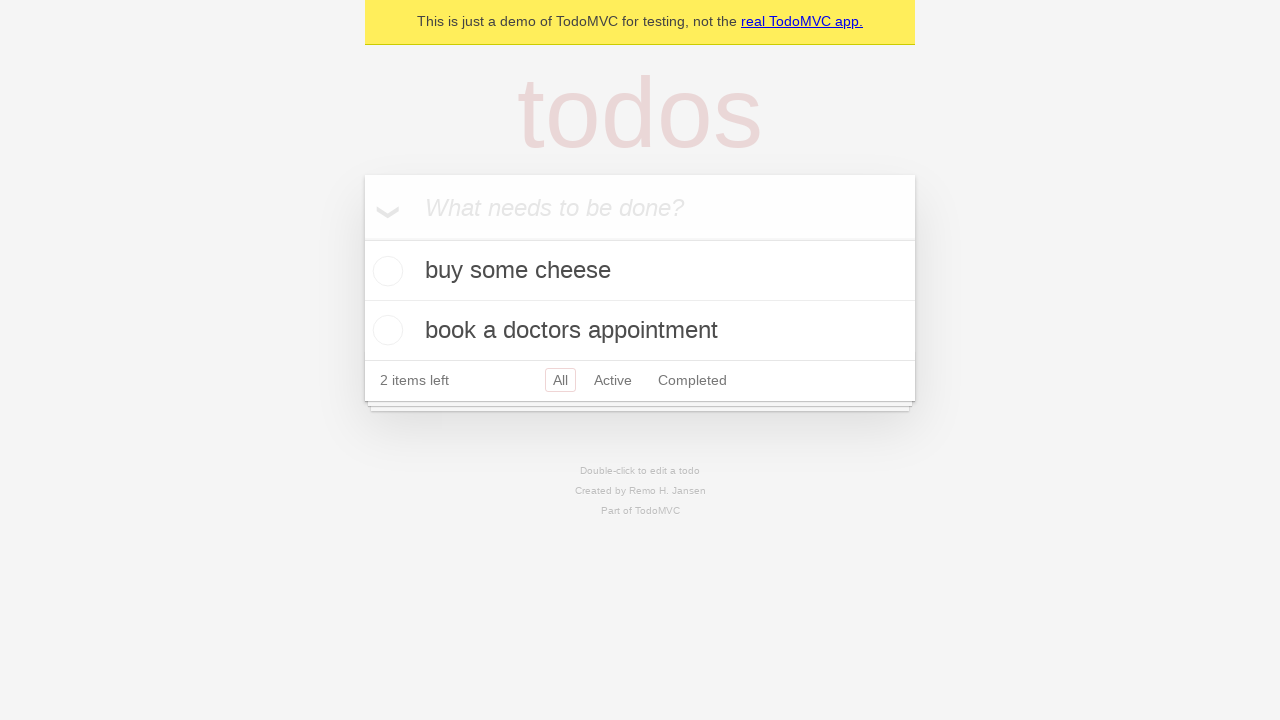